Tests dynamic controls functionality by clicking a toggle button to show/hide a checkbox element on the page

Starting URL: https://training-support.net/webelements/dynamic-controls

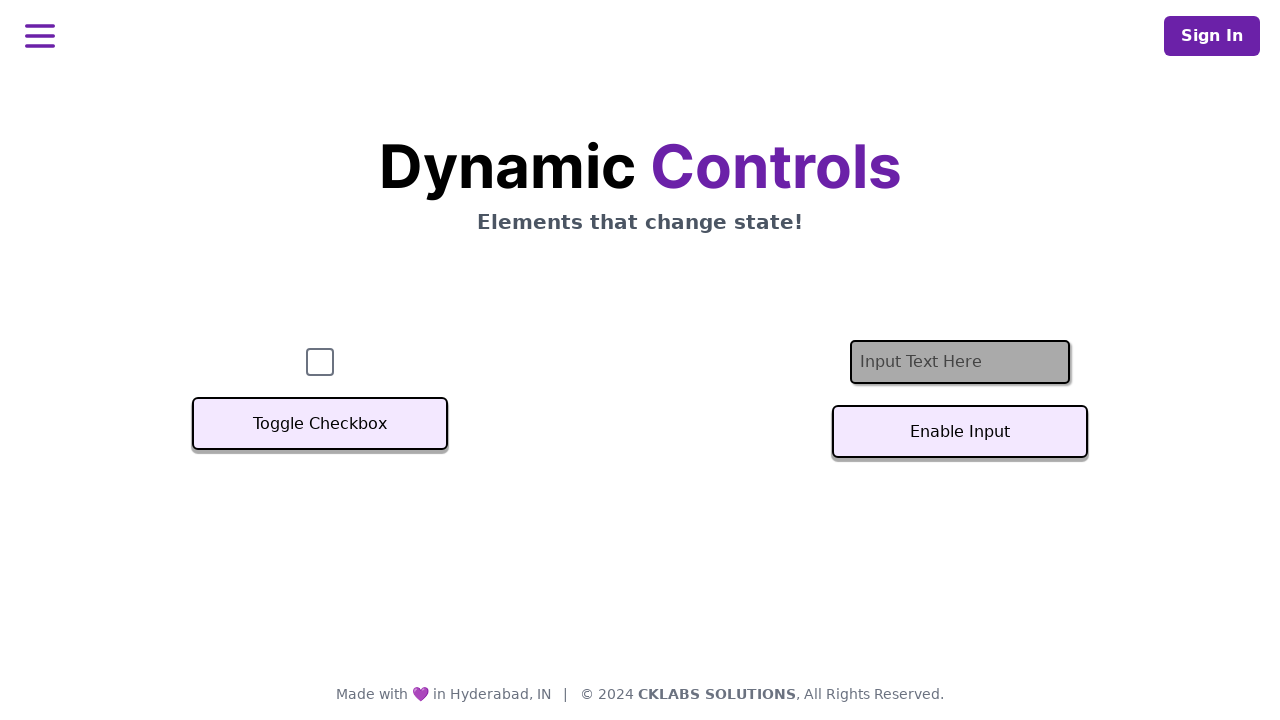

Waited for checkbox element to be visible
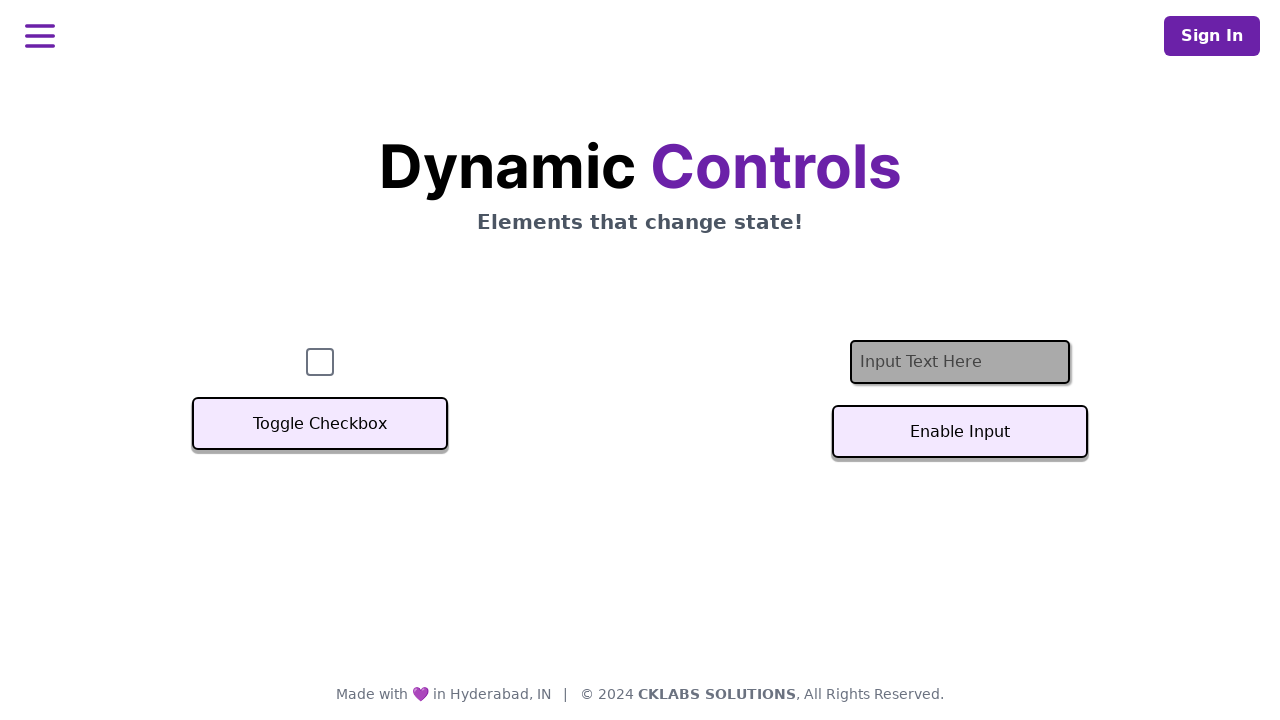

Clicked the Toggle Checkbox button at (320, 424) on xpath=//button[text()='Toggle Checkbox']
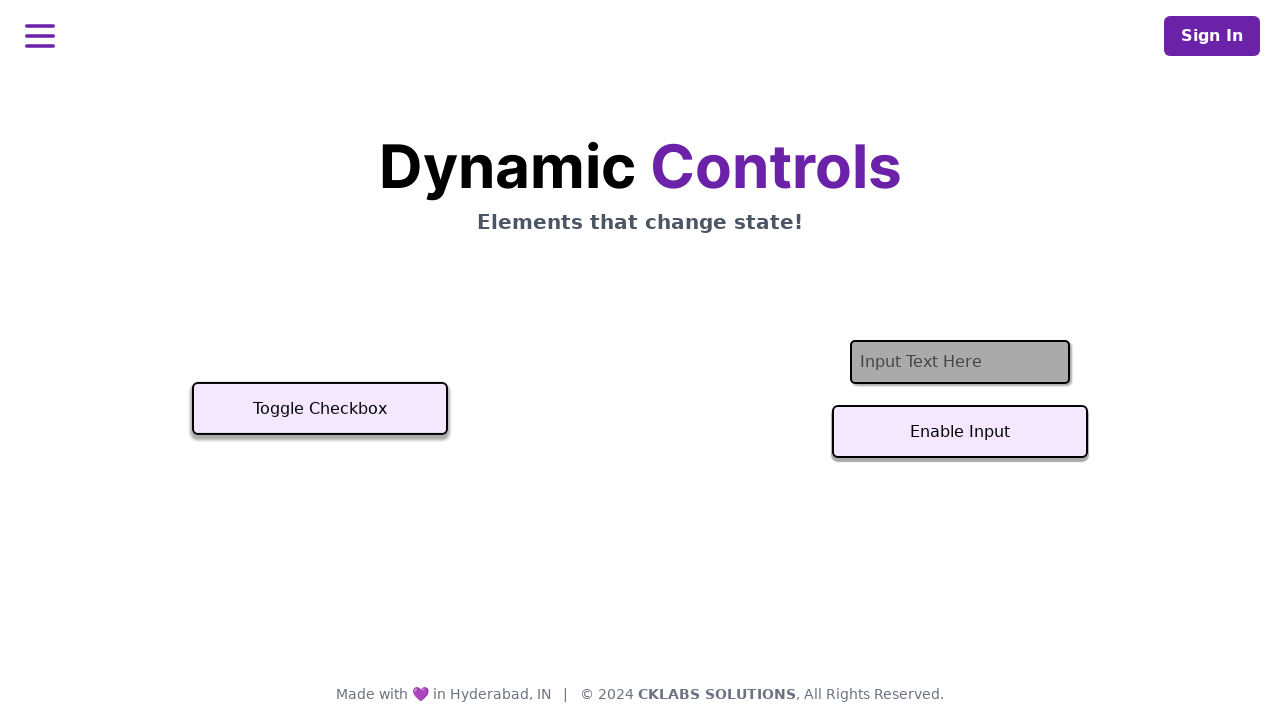

Waited 500ms for dynamic change to take effect
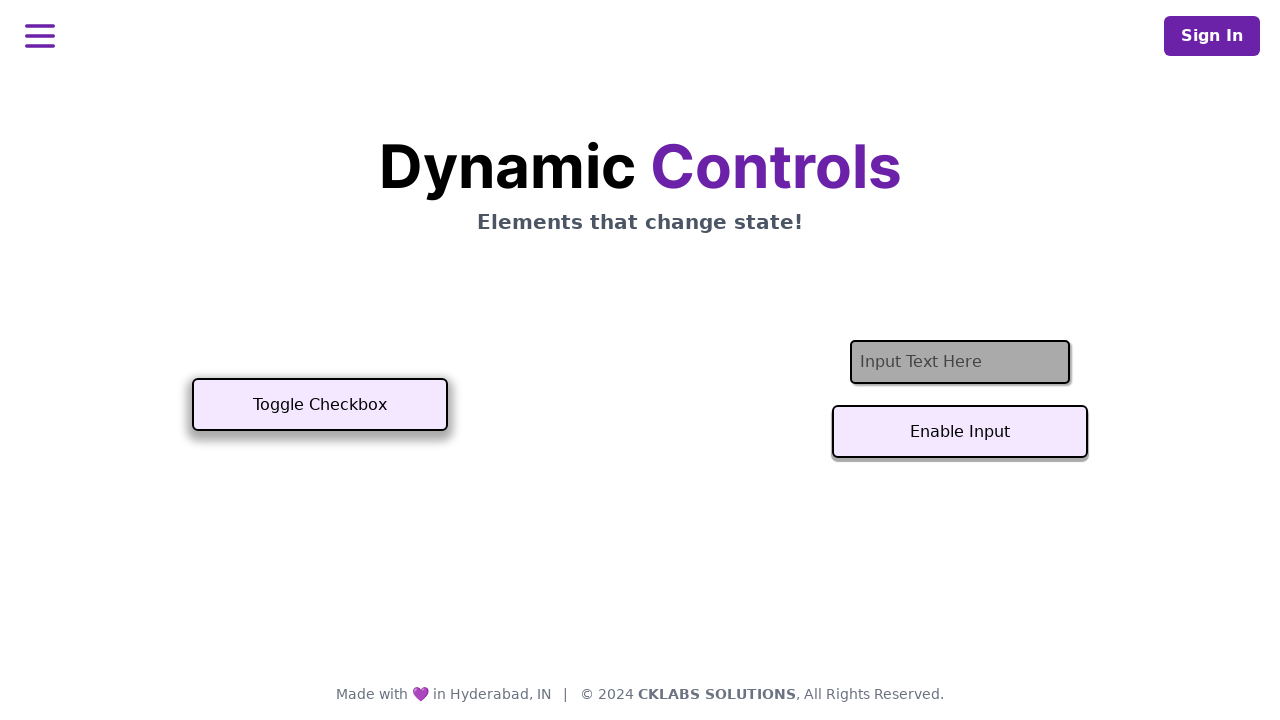

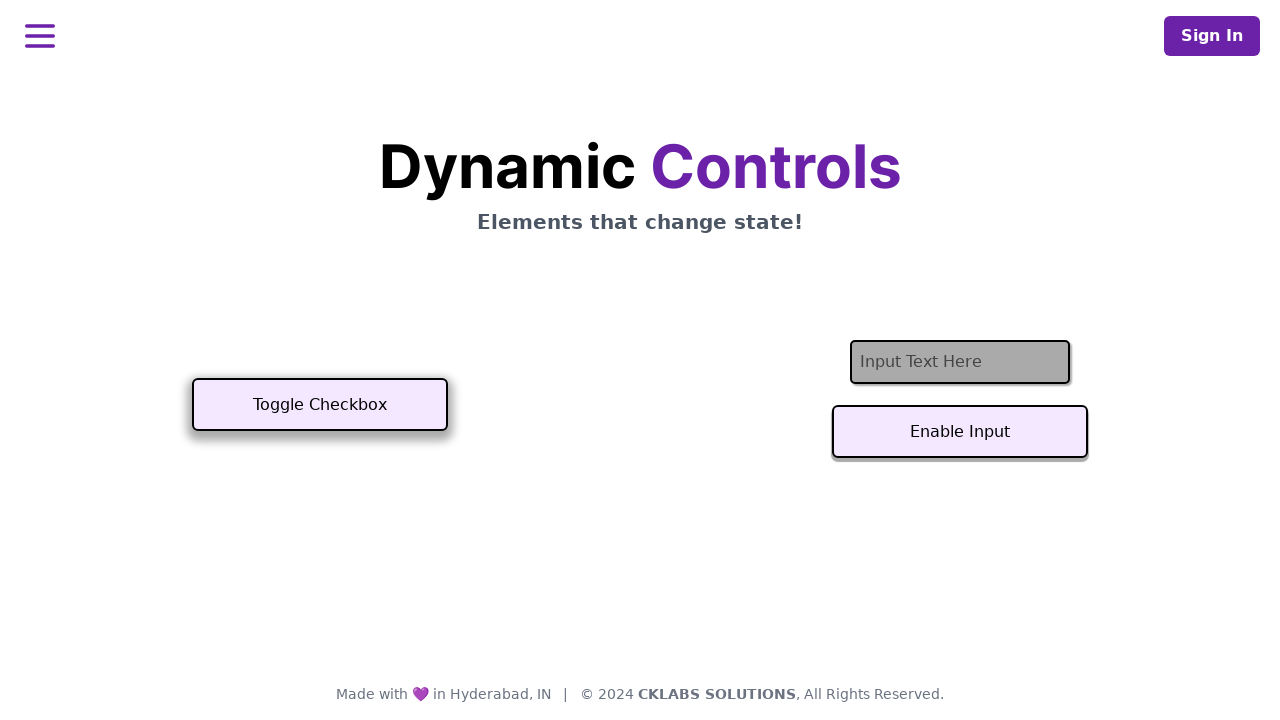